Adds specific vegetables (Beetroot, Cucumber, Tomato) to the shopping cart on an e-commerce practice site

Starting URL: https://rahulshettyacademy.com/seleniumPractise/

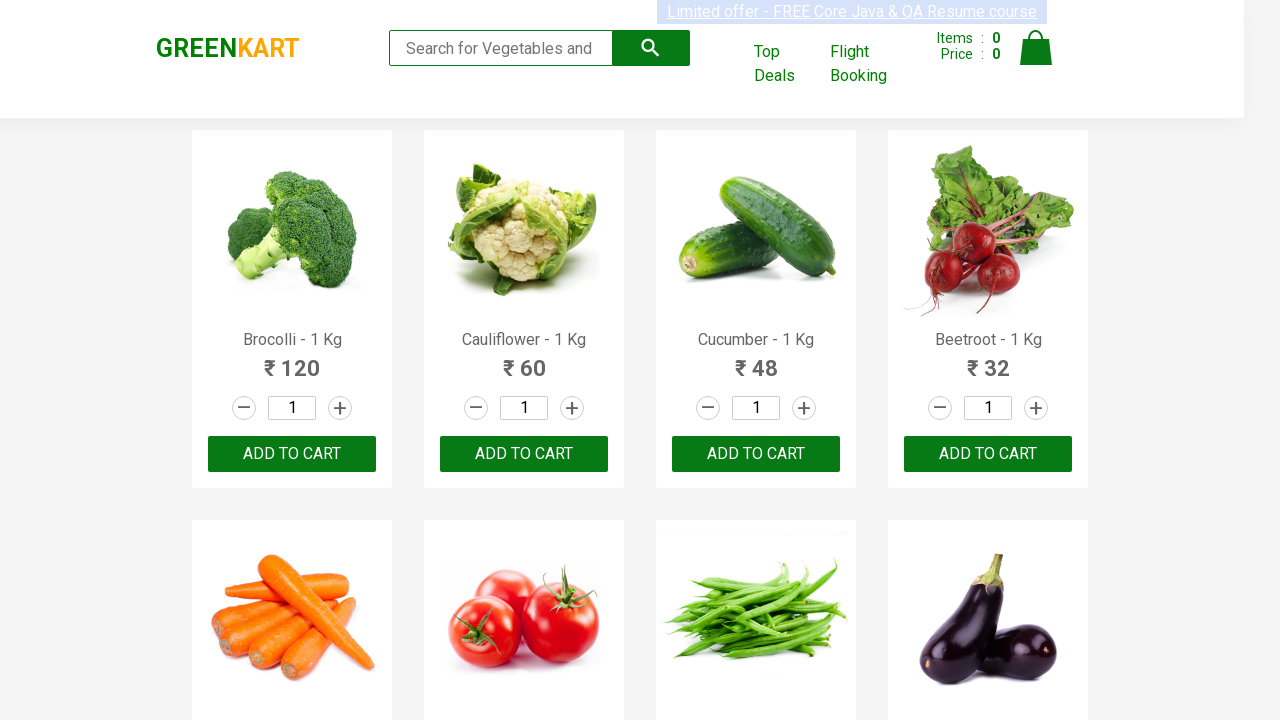

Waited for product names to load on the page
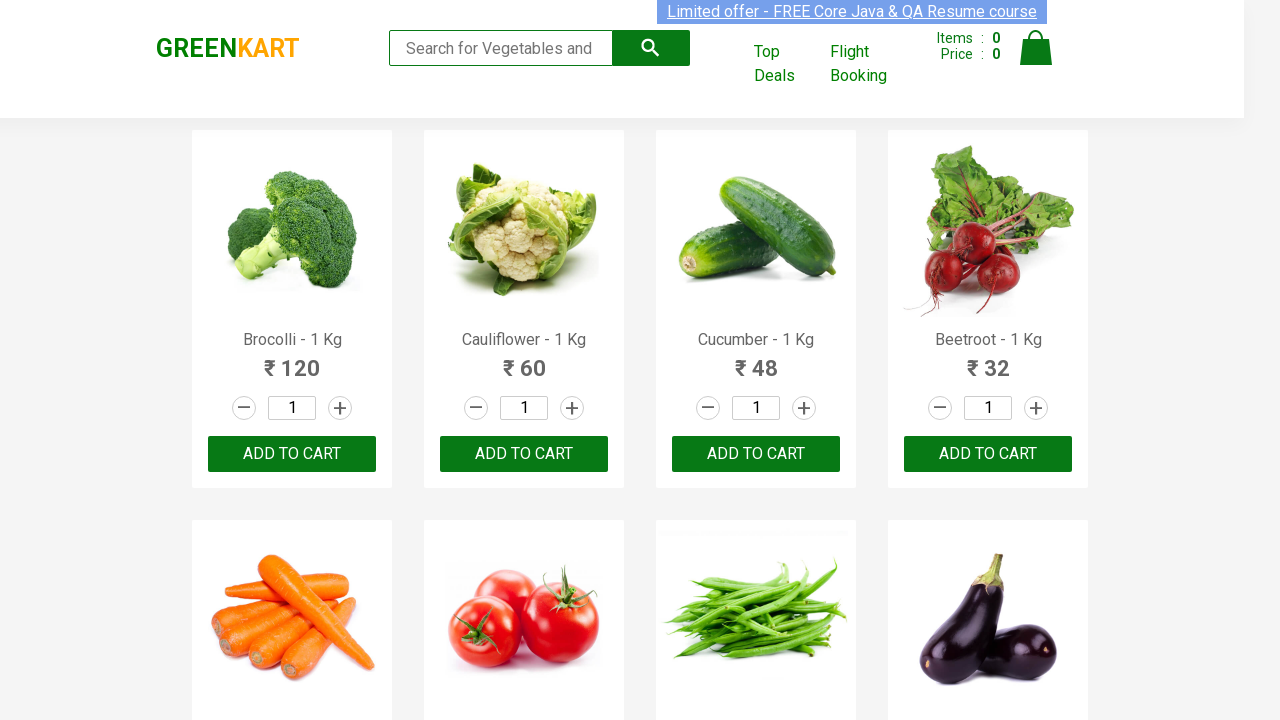

Retrieved all product elements from the page
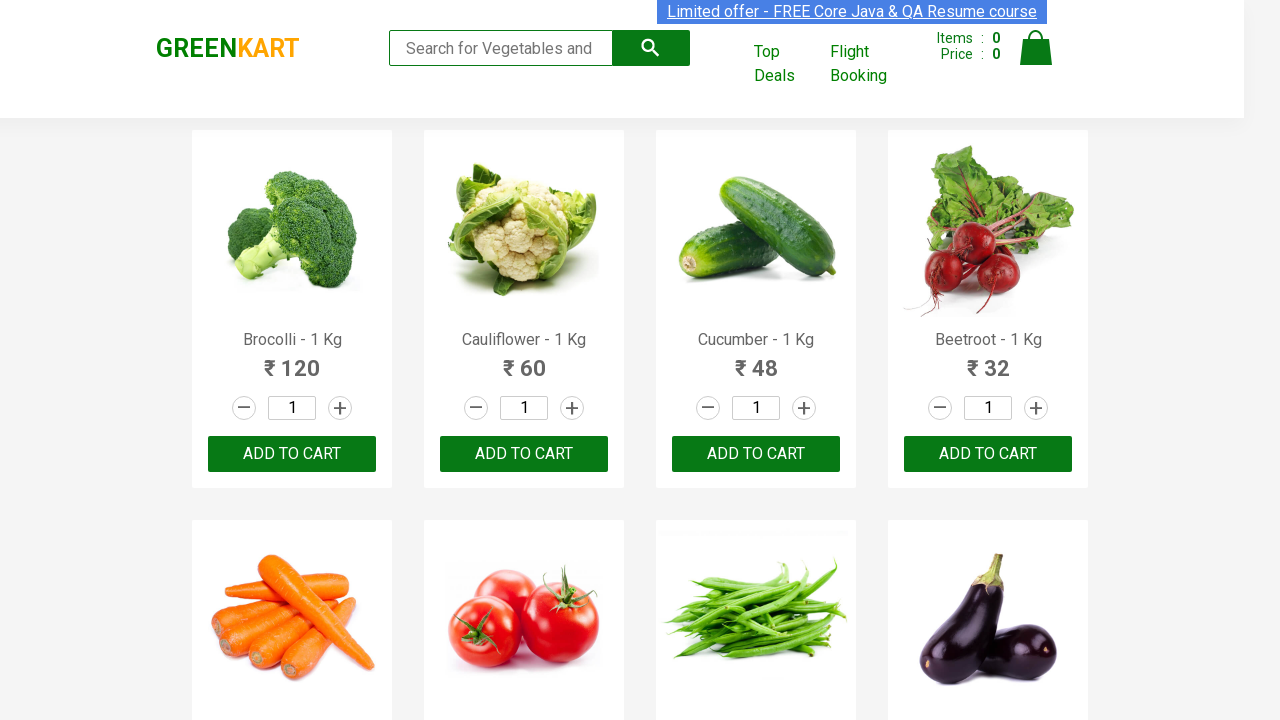

Added Cucumber to cart at (756, 454) on xpath=//div[@class='product-action']/button >> nth=2
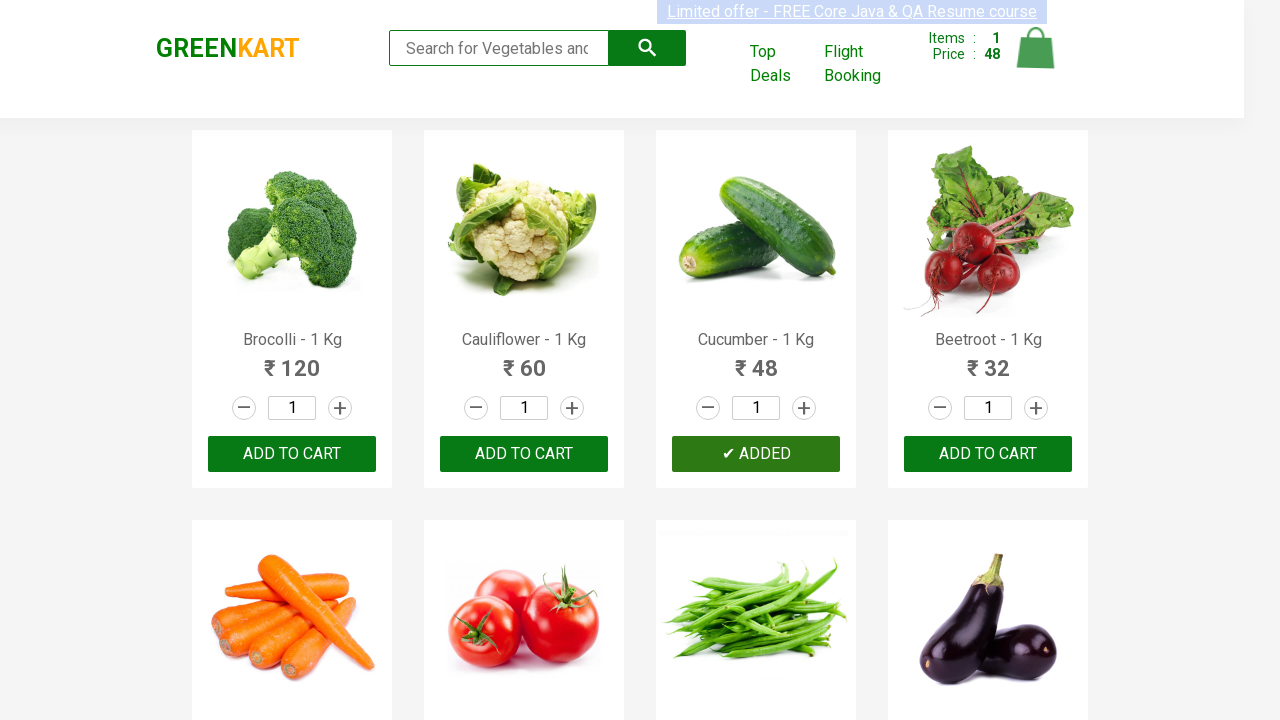

Added Beetroot to cart at (988, 454) on xpath=//div[@class='product-action']/button >> nth=3
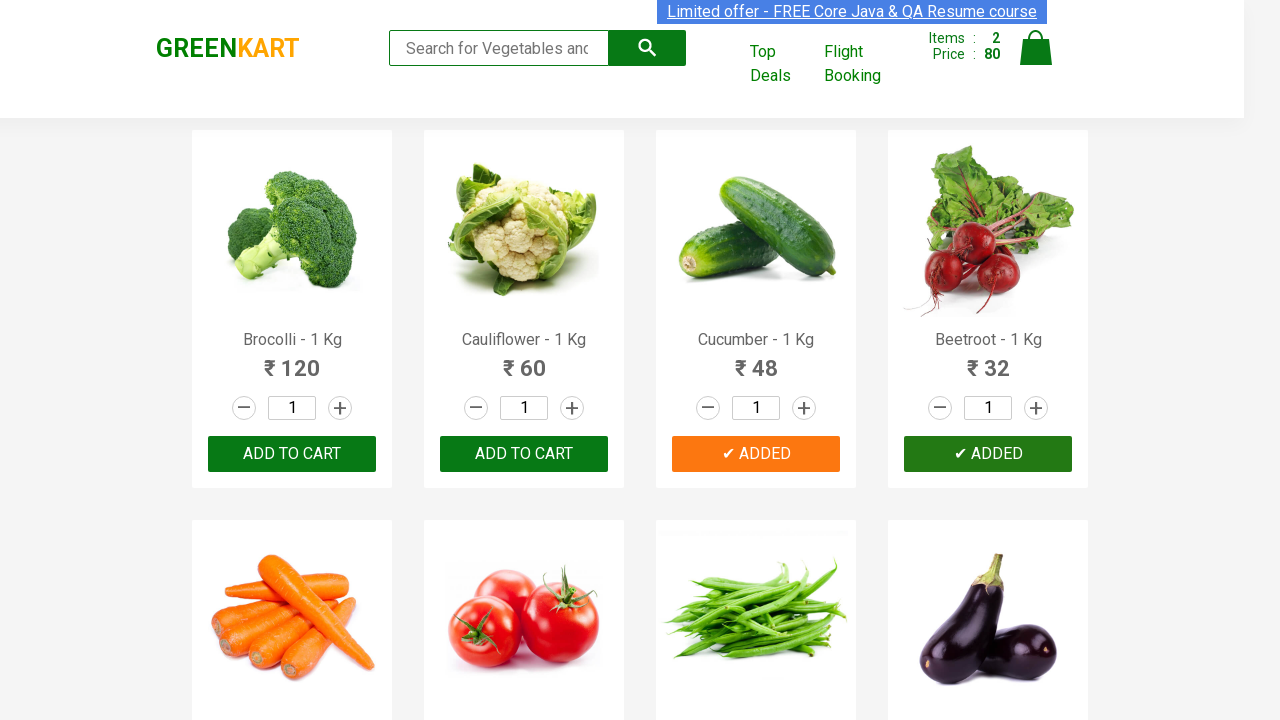

Added Tomato to cart at (524, 360) on xpath=//div[@class='product-action']/button >> nth=5
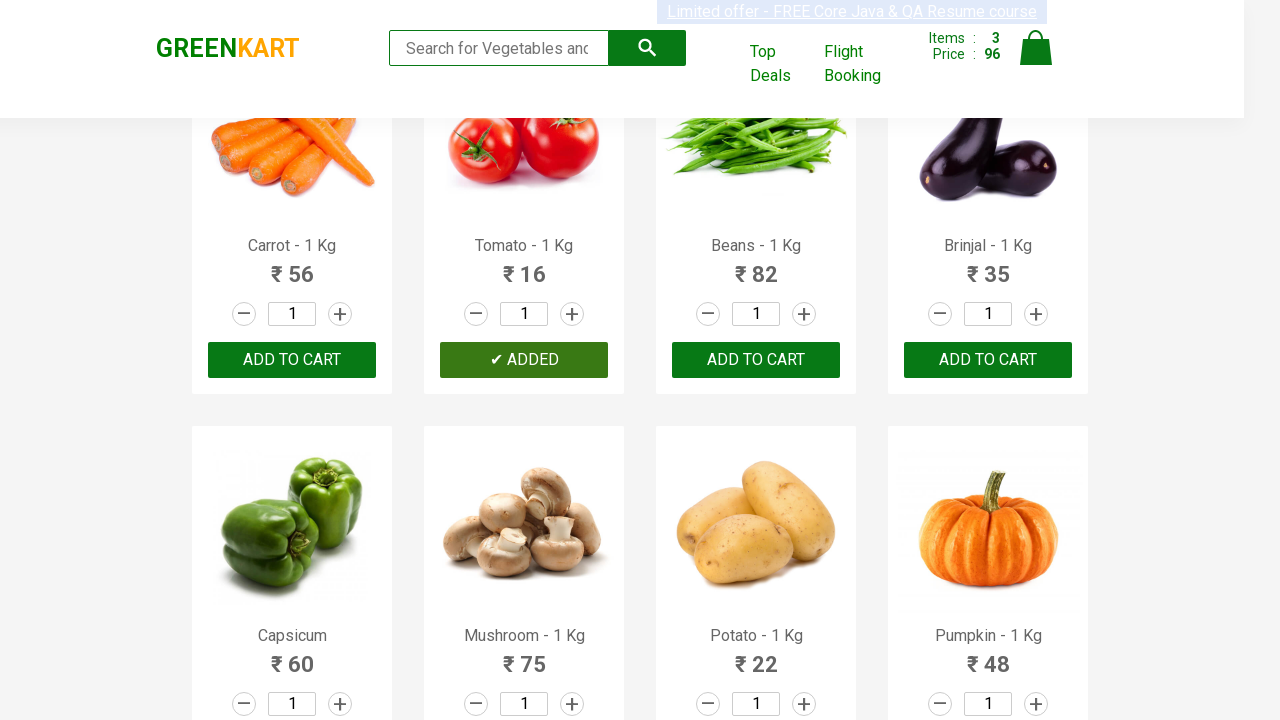

All 3 items (Beetroot, Cucumber, Tomato) successfully added to cart
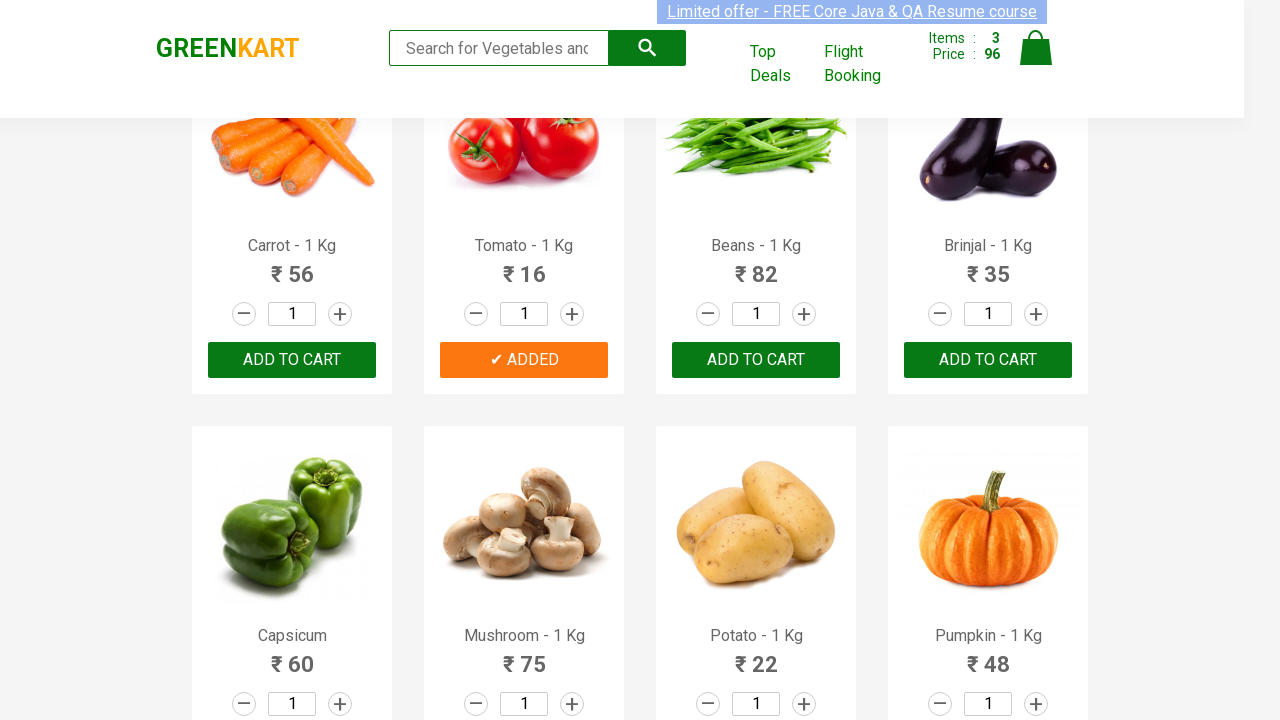

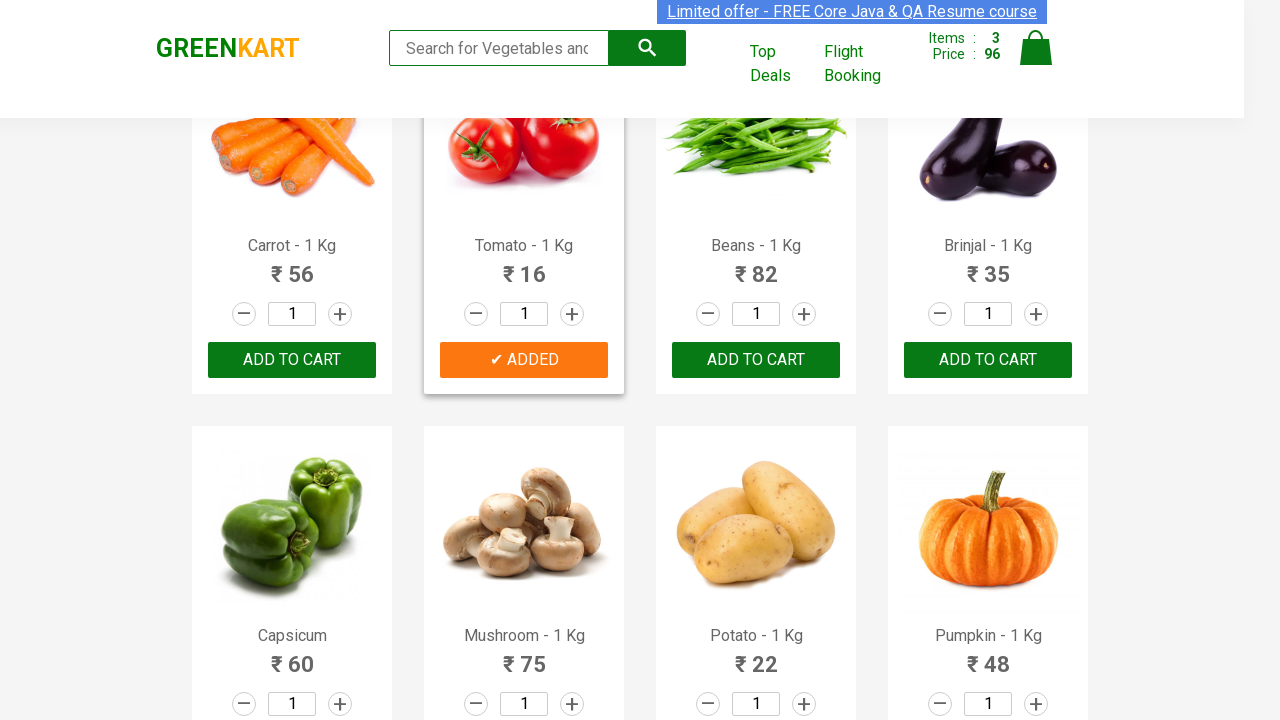